Navigates to Google signup page, clicks the Help link to open a new window, and switches to the newly opened window

Starting URL: https://accounts.google.com/signup

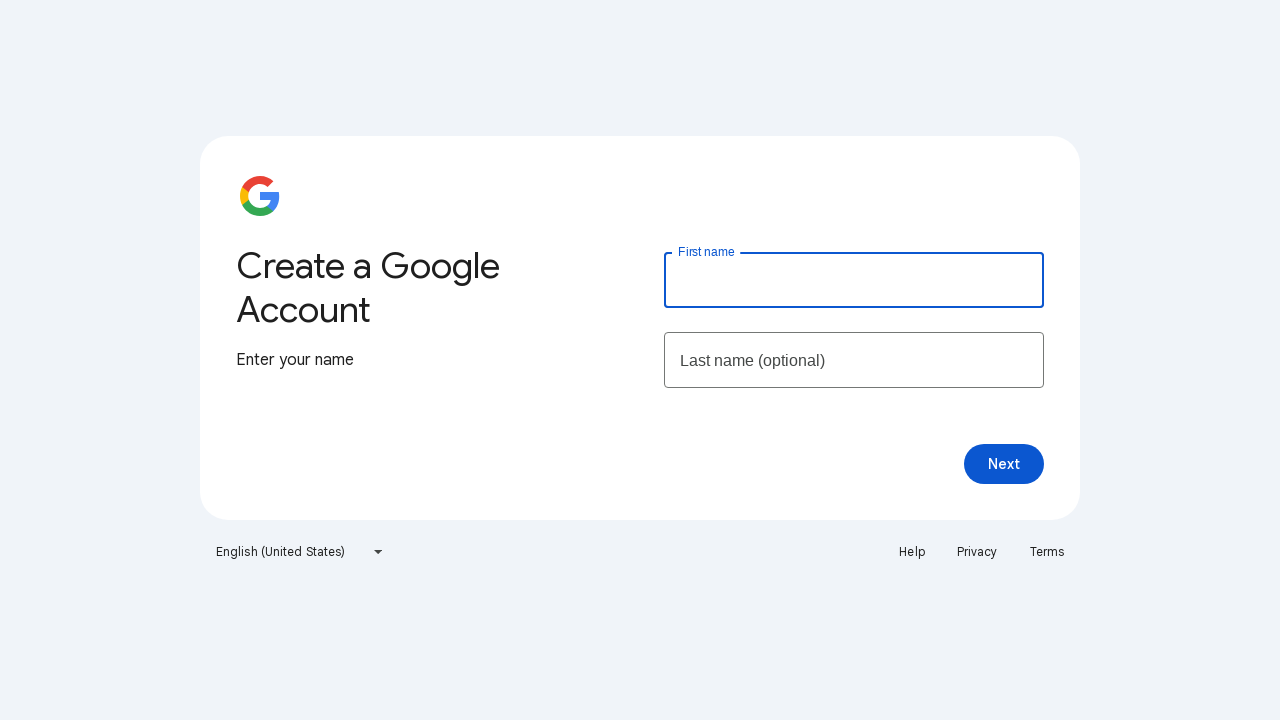

Navigated to Google signup page
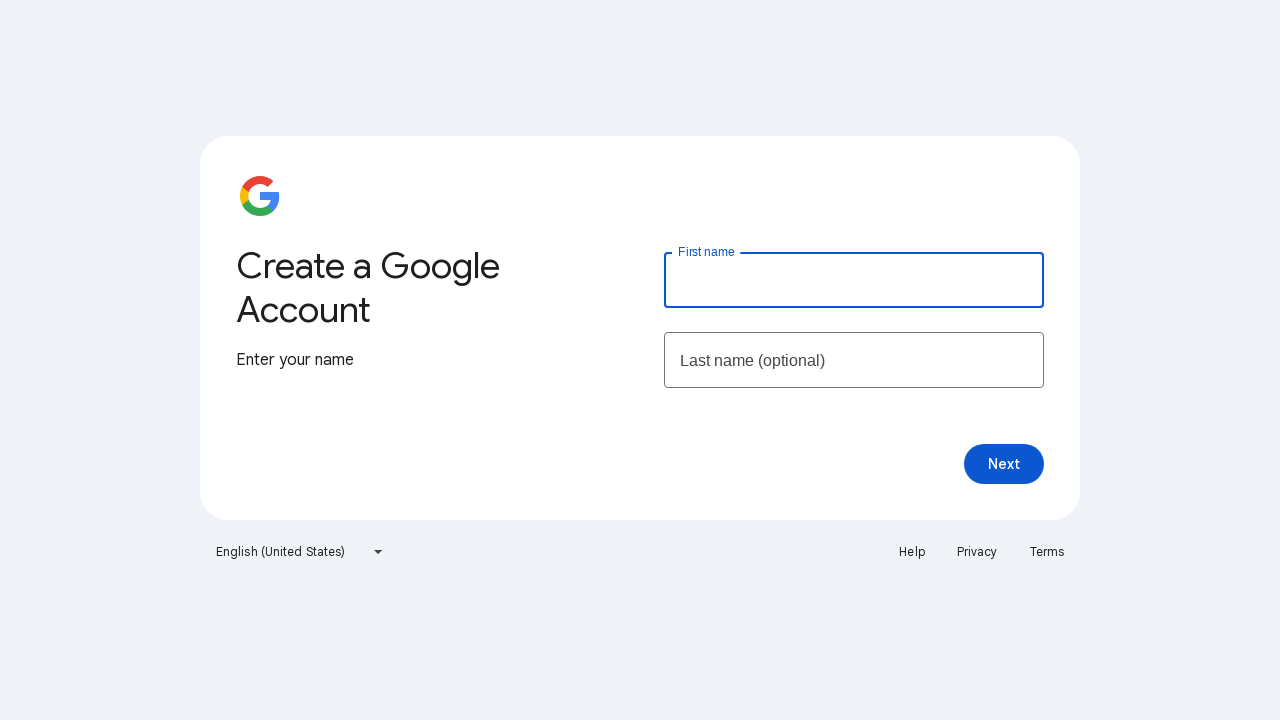

Clicked Help link to open new window at (912, 552) on a:text('Help')
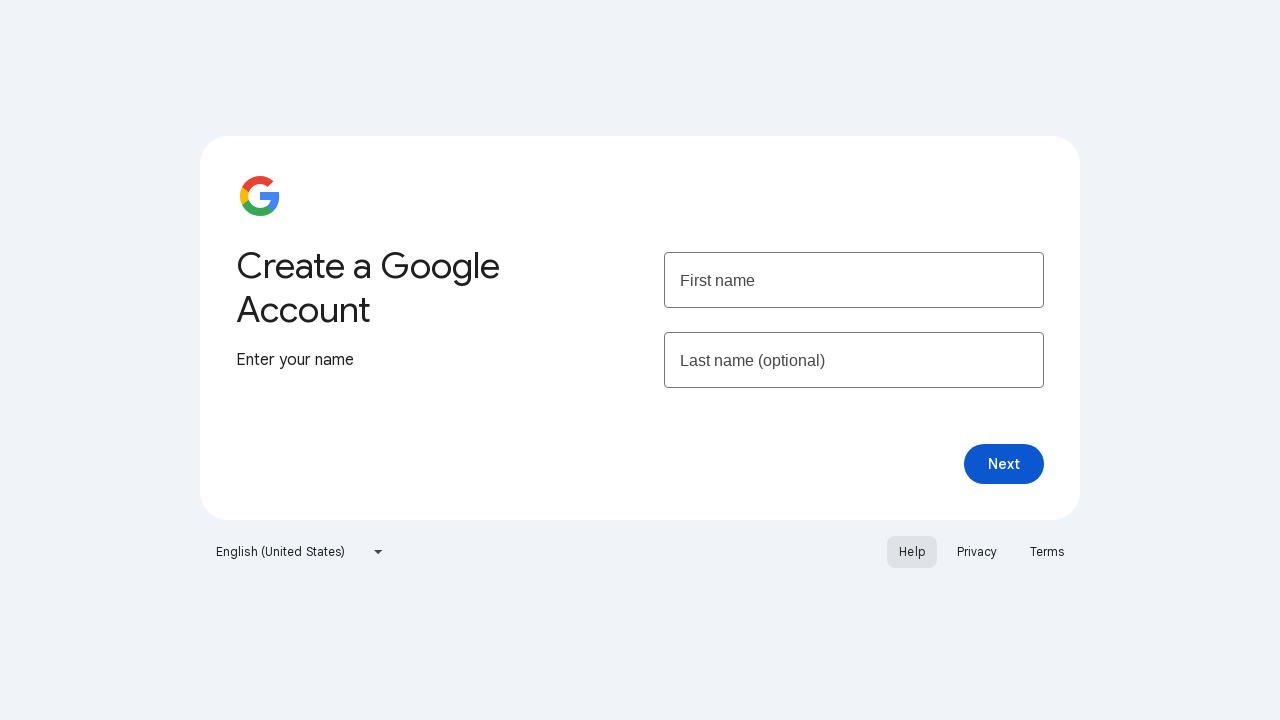

New window opened and captured
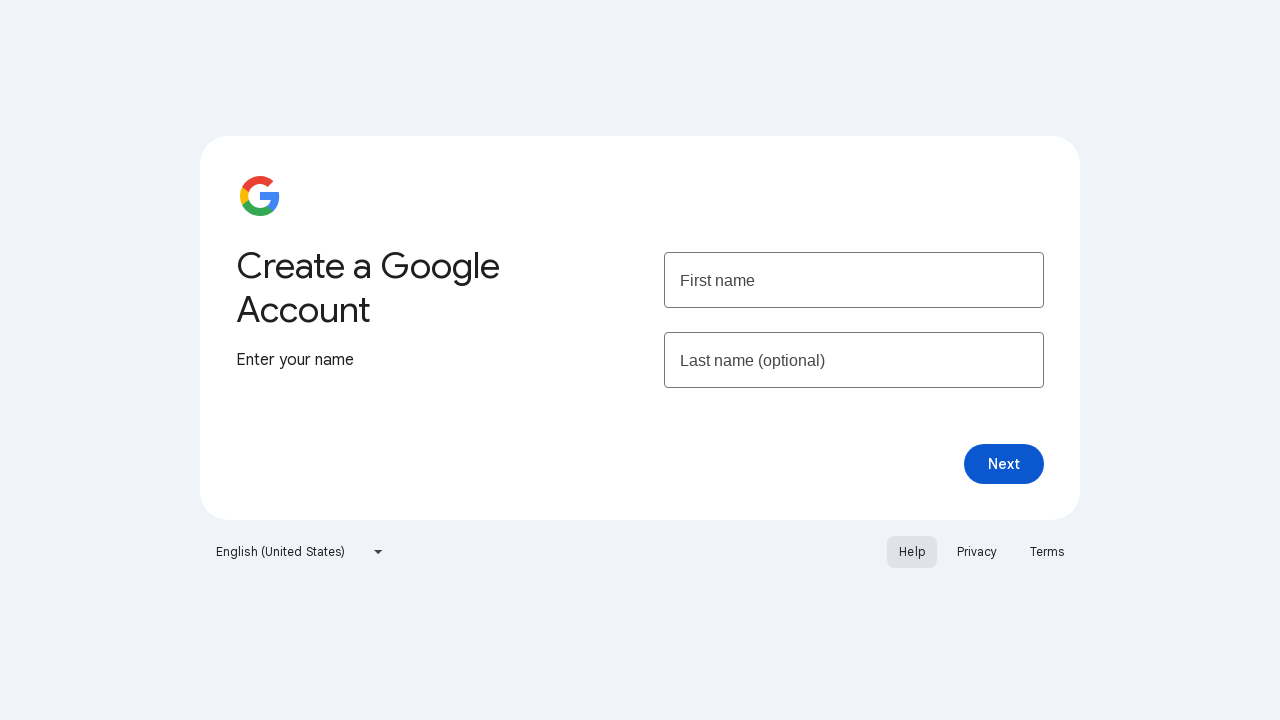

Switched context to newly opened window
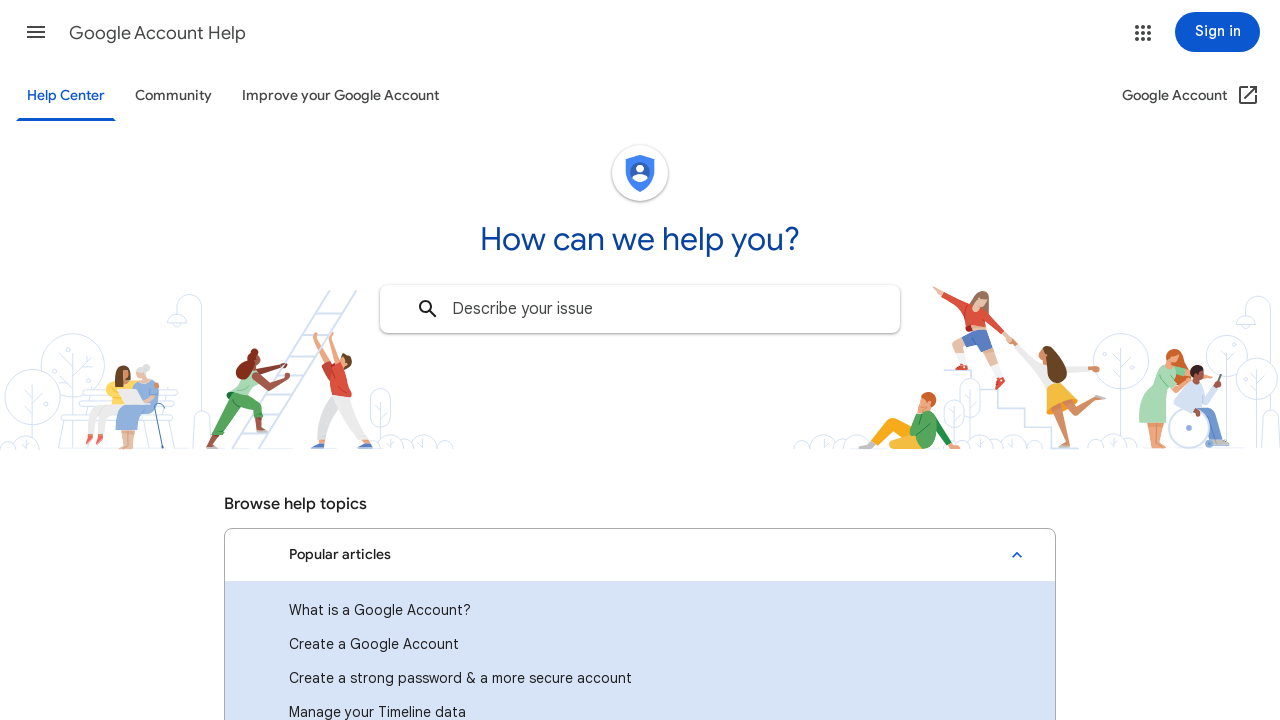

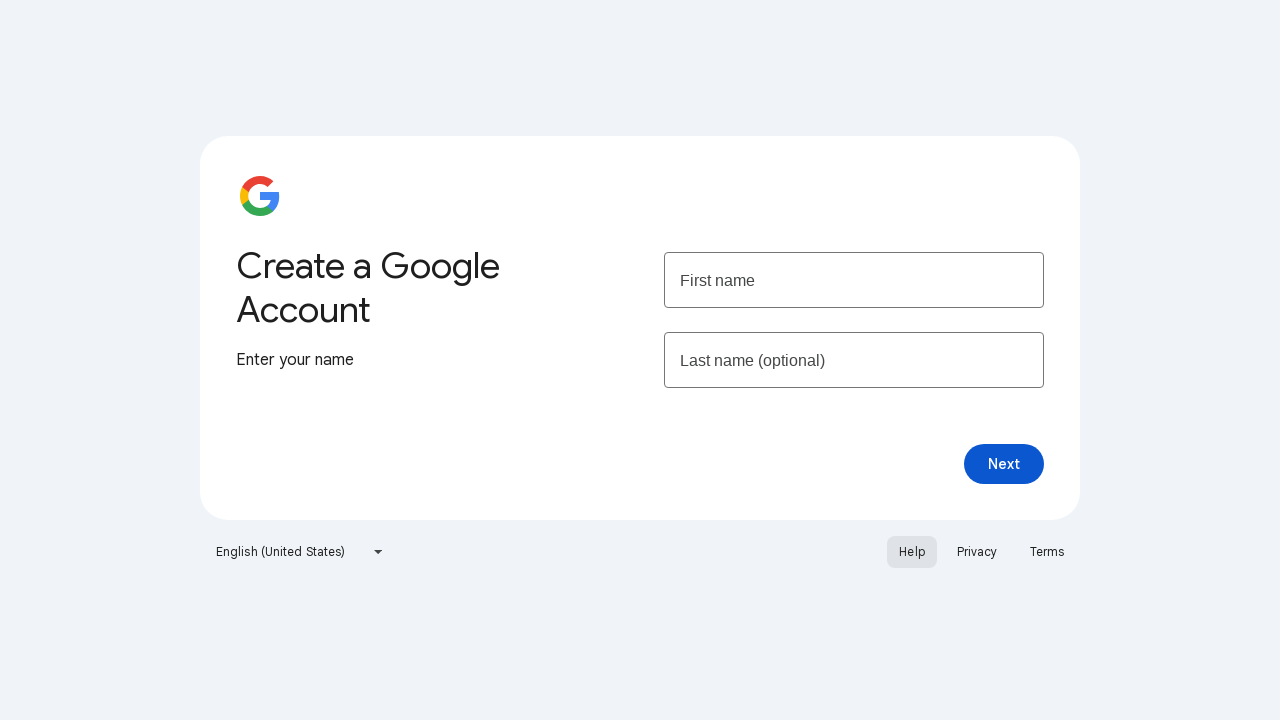